Tests checkbox functionality by selecting all checkboxes except "Others" and verifying their selected status

Starting URL: https://www.leafground.com/checkbox.xhtml

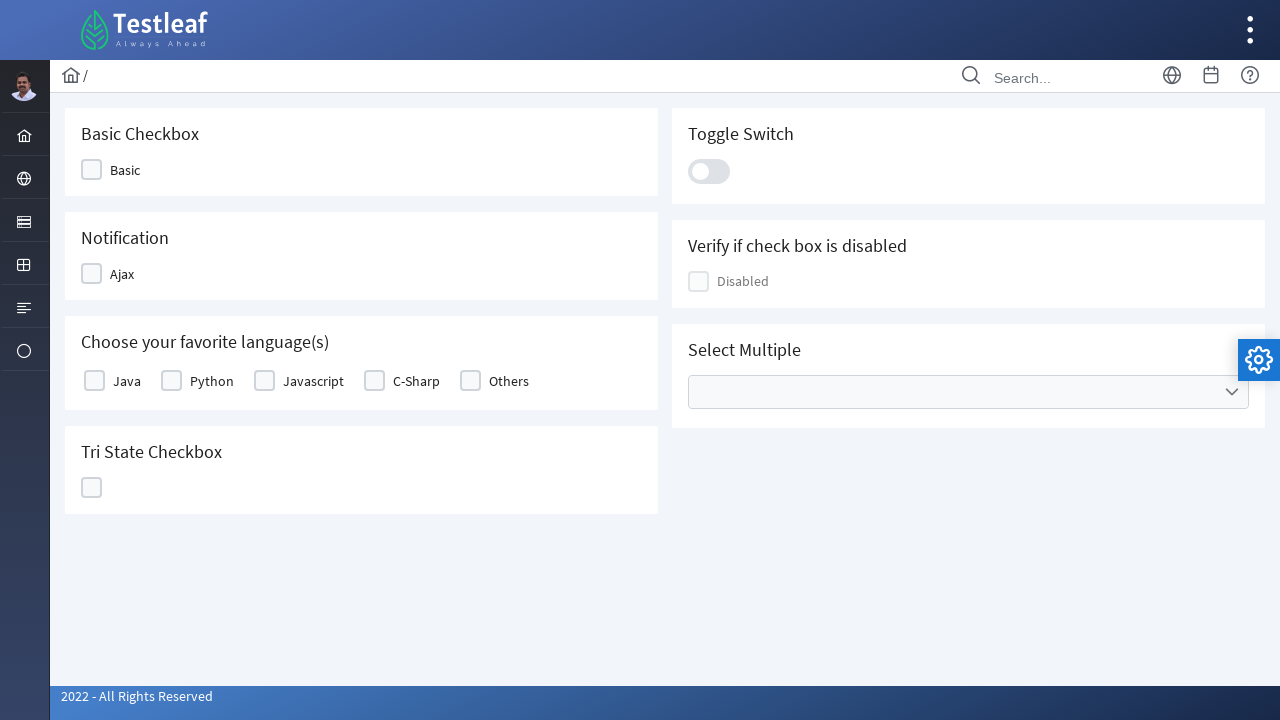

Located all checkbox labels in the basic table
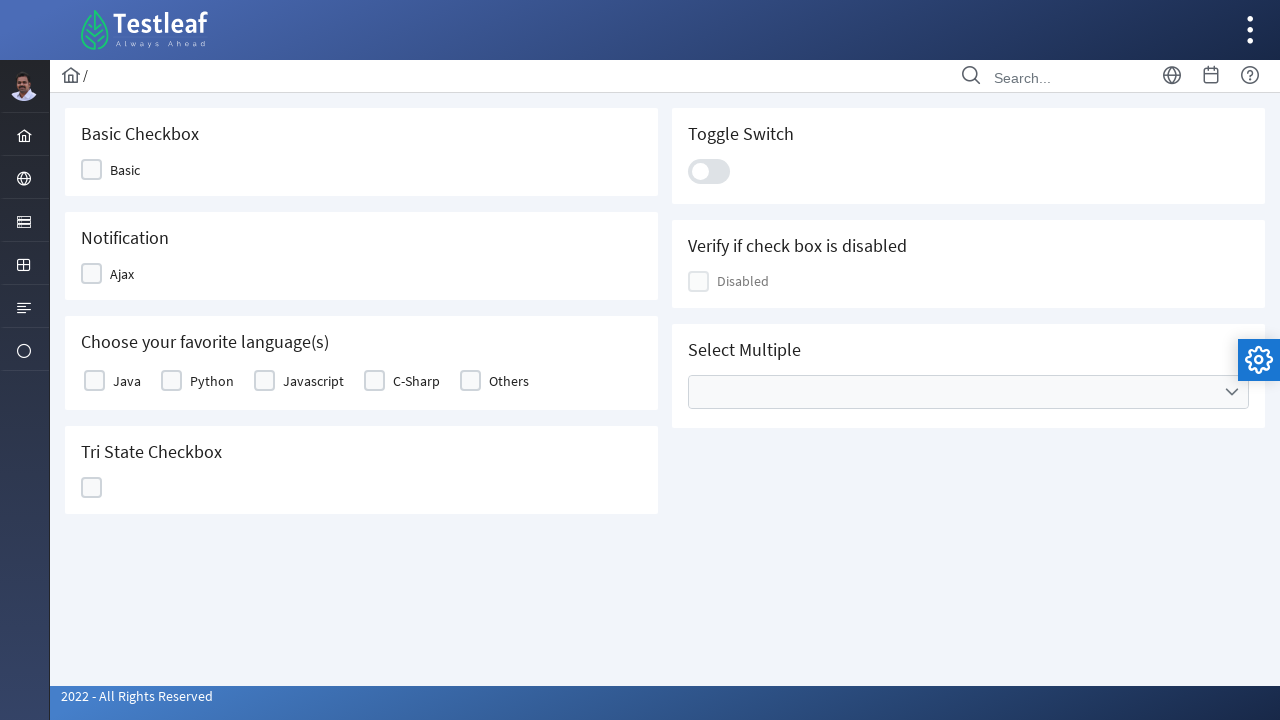

Clicked checkbox labeled 'Java' at (127, 381) on xpath=//table[@id='j_idt87:basic']//label >> nth=0
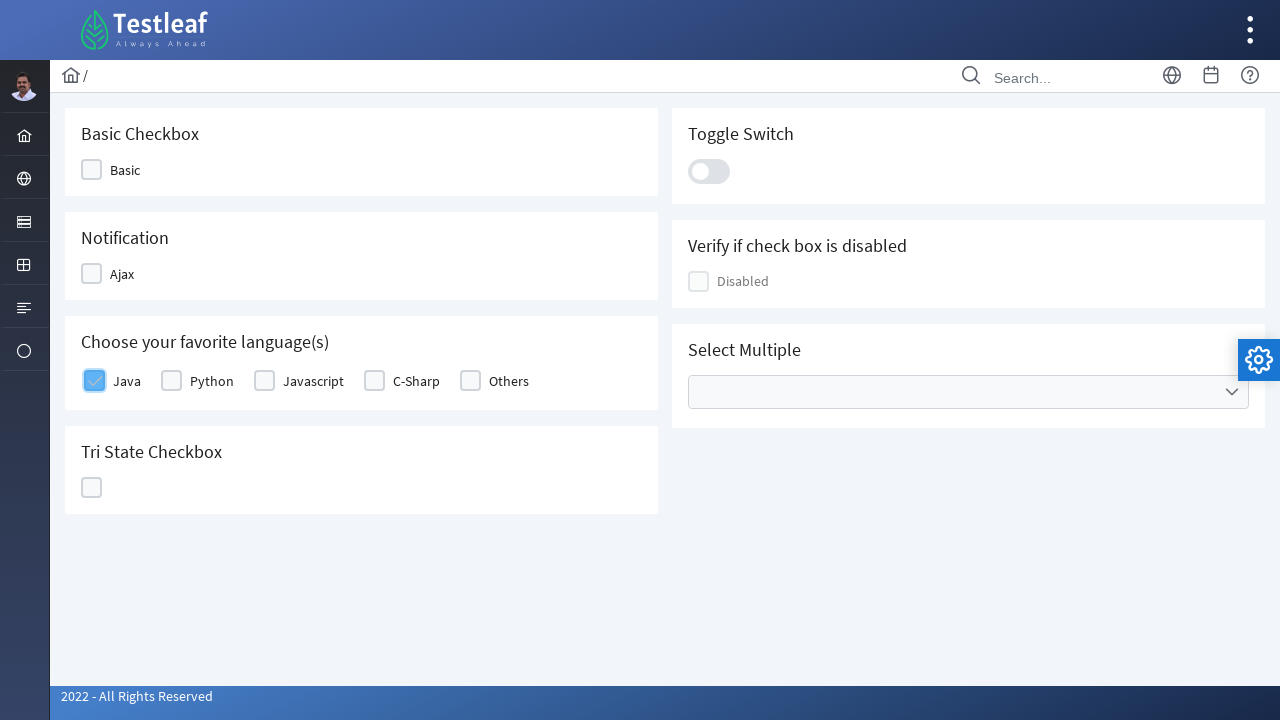

Clicked checkbox labeled 'Python' at (212, 381) on xpath=//table[@id='j_idt87:basic']//label >> nth=1
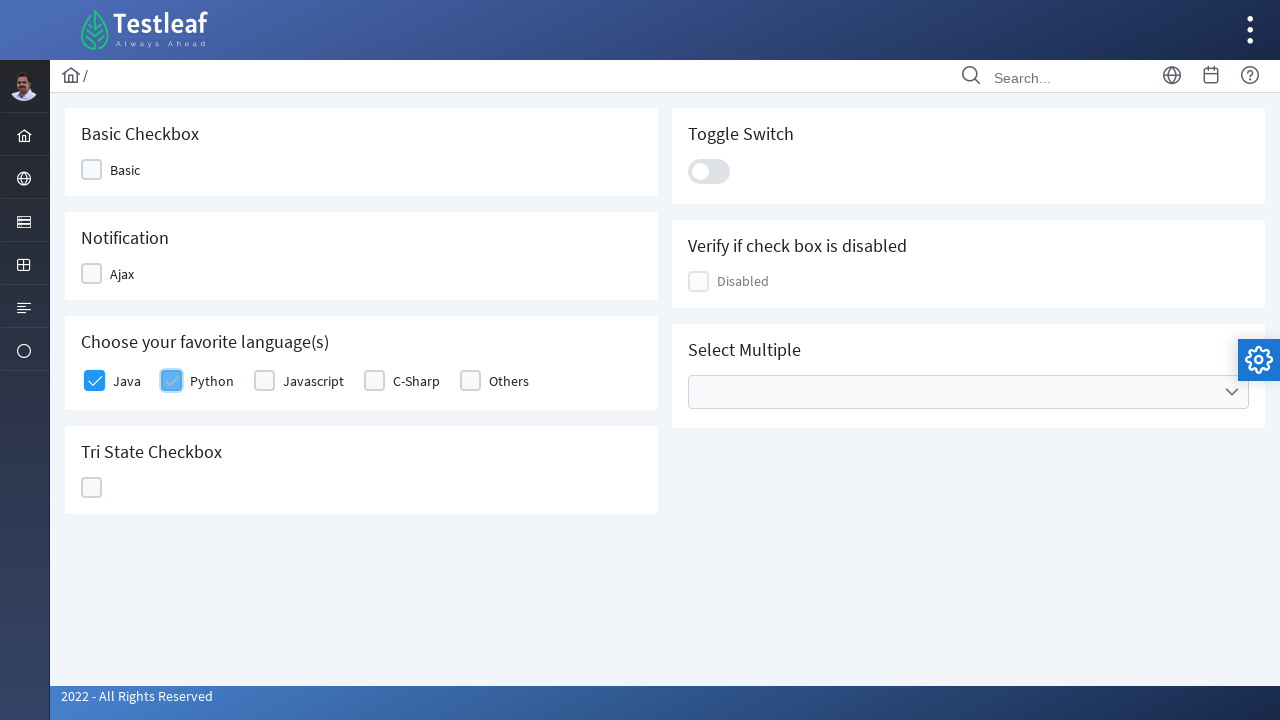

Clicked checkbox labeled 'Javascript' at (314, 381) on xpath=//table[@id='j_idt87:basic']//label >> nth=2
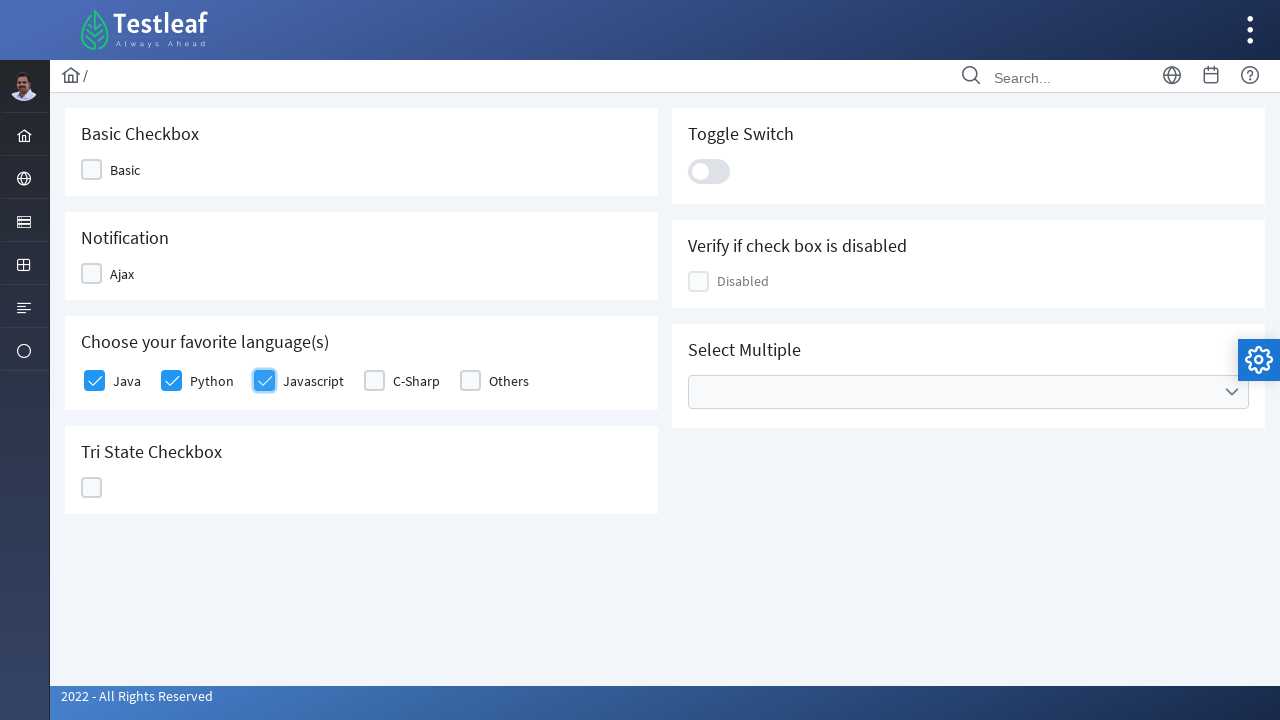

Clicked checkbox labeled 'C-Sharp' at (416, 381) on xpath=//table[@id='j_idt87:basic']//label >> nth=3
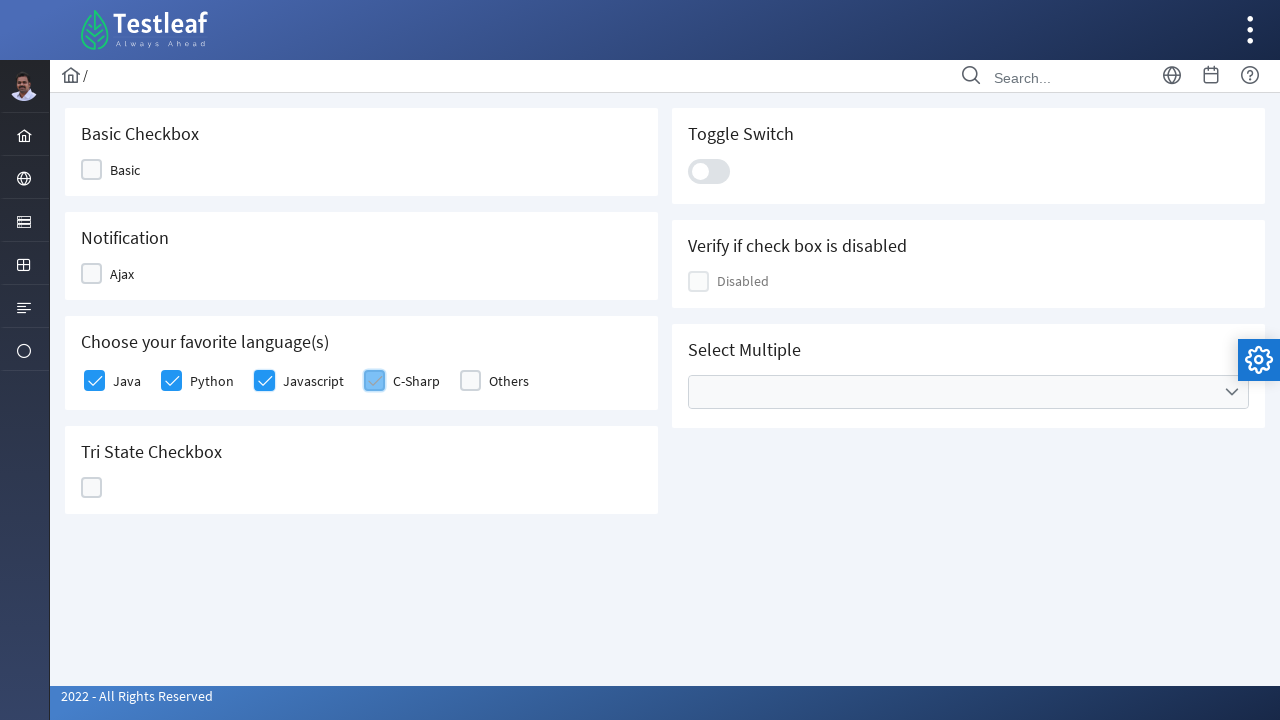

Verified checkbox 1 selected status is: True
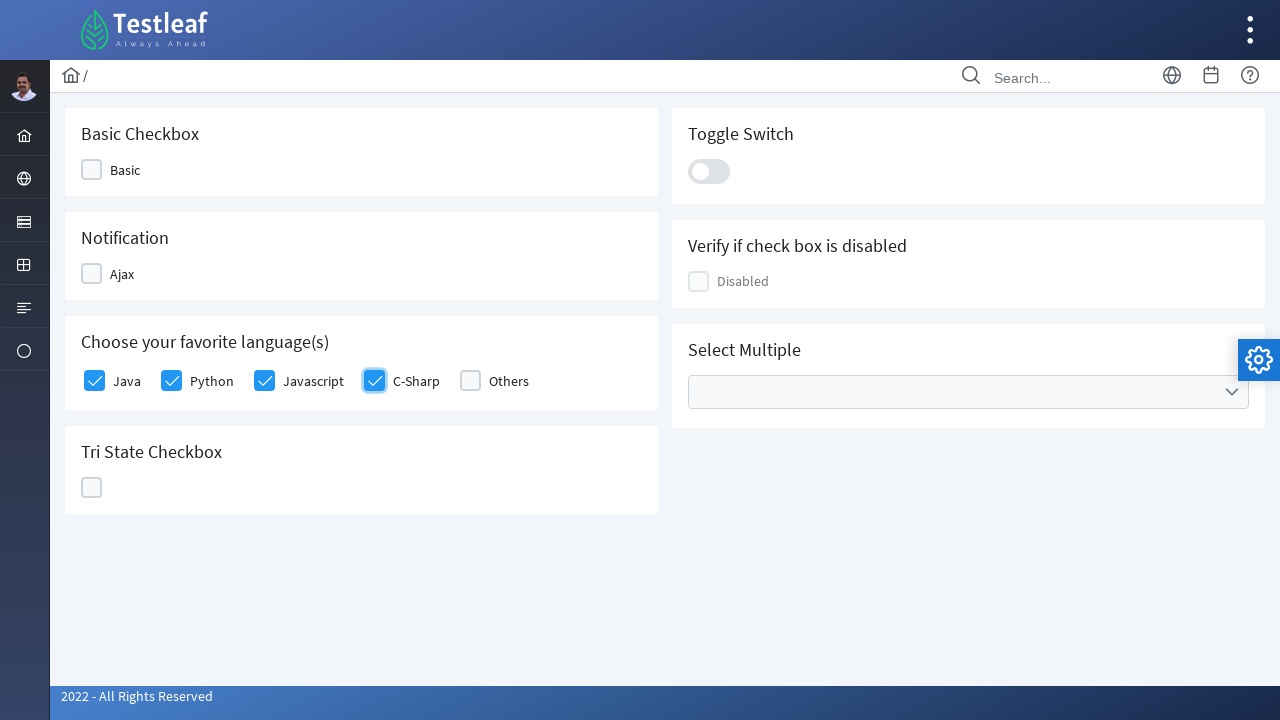

Verified checkbox 2 selected status is: True
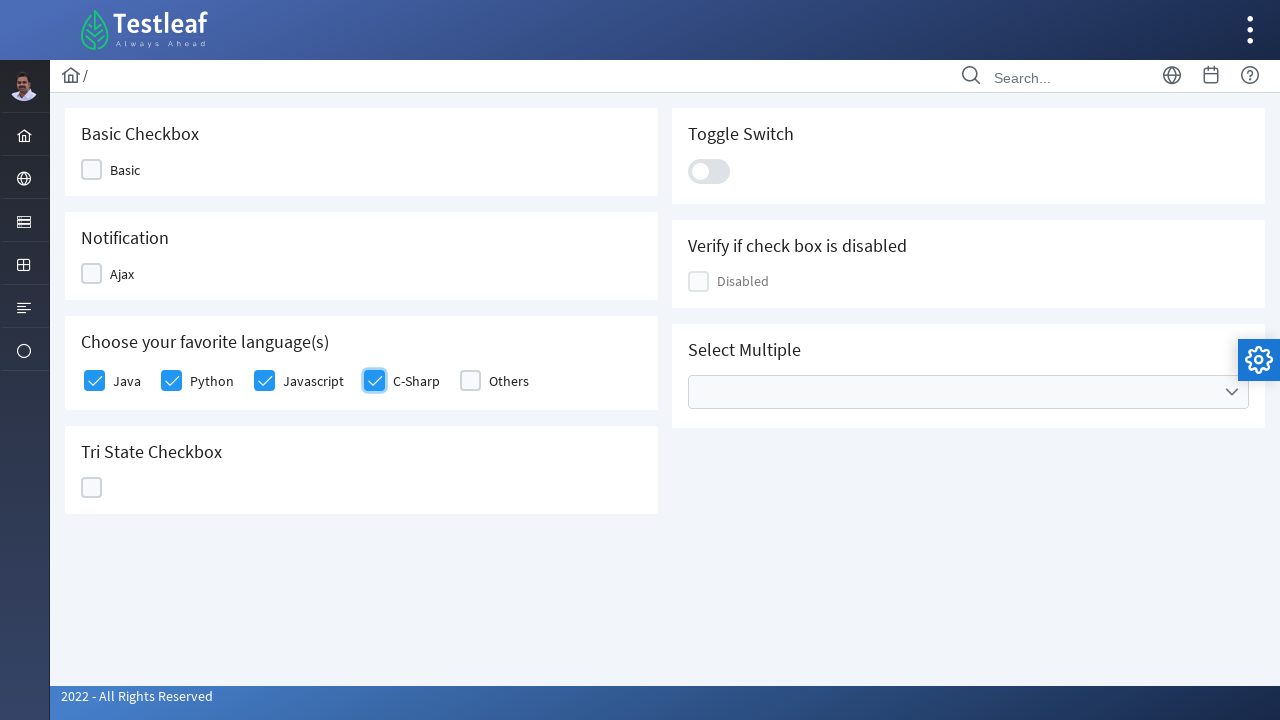

Verified checkbox 3 selected status is: True
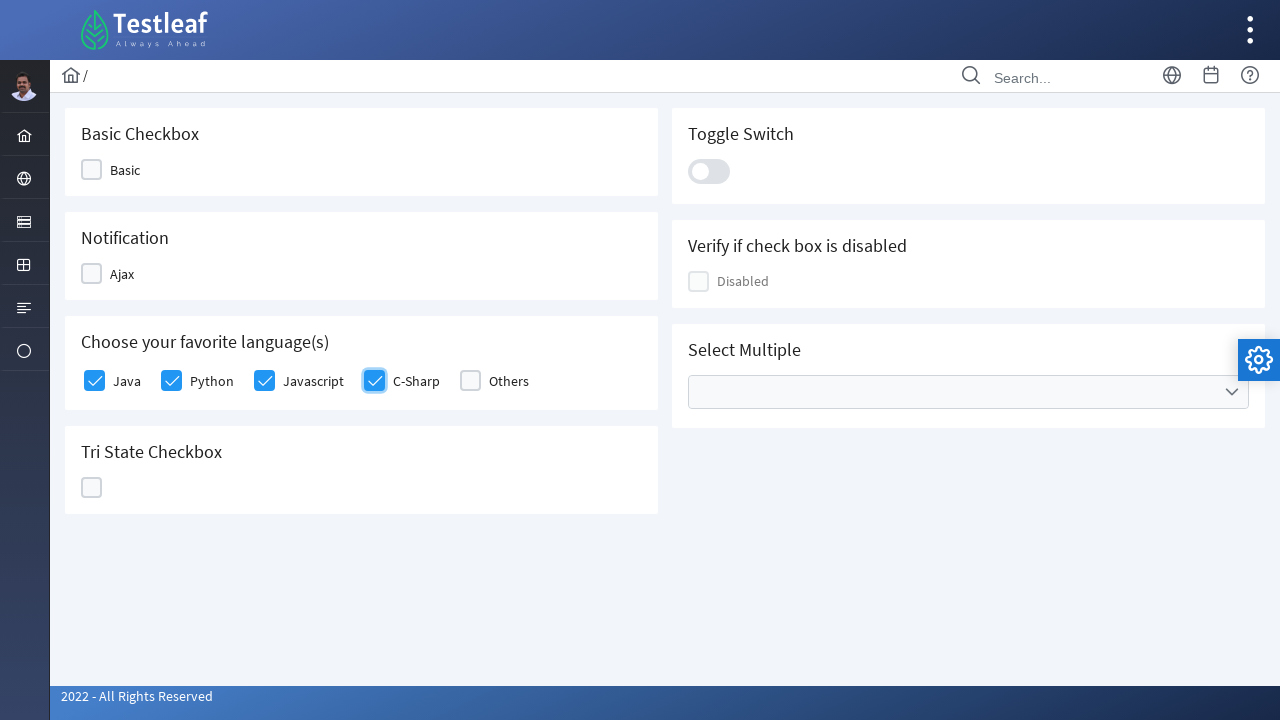

Verified checkbox 4 selected status is: True
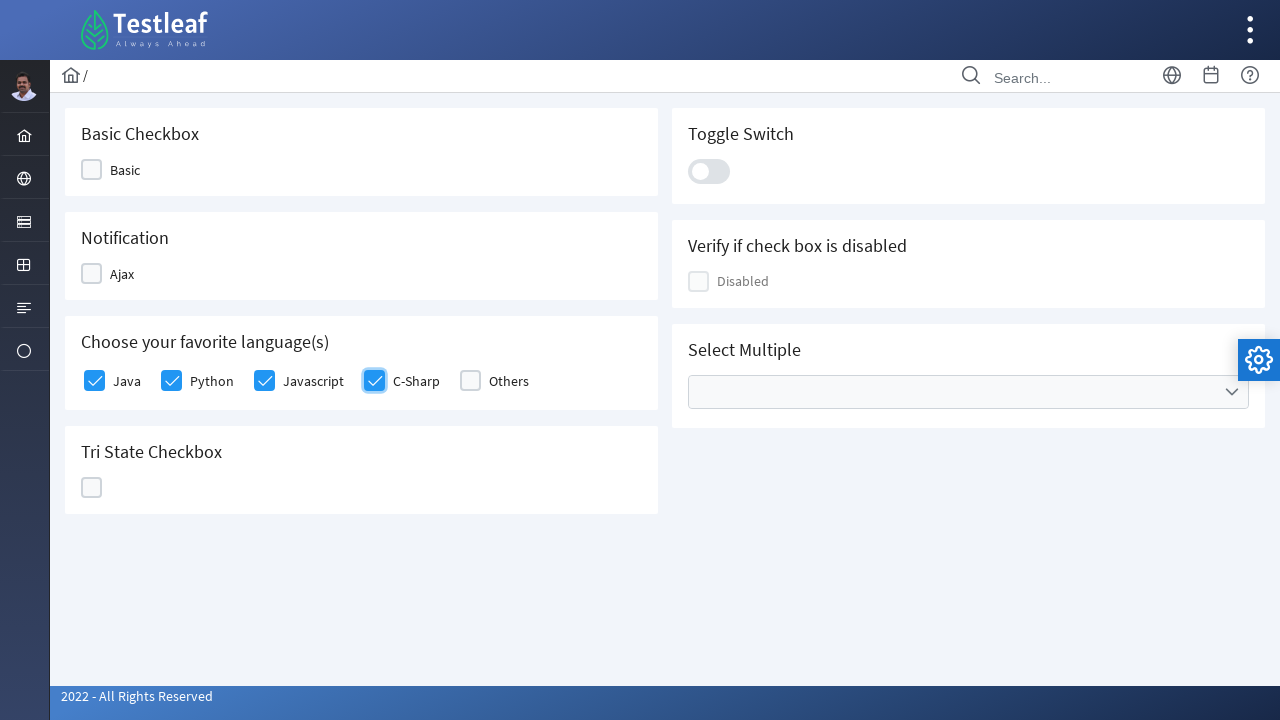

Verified checkbox 5 selected status is: False
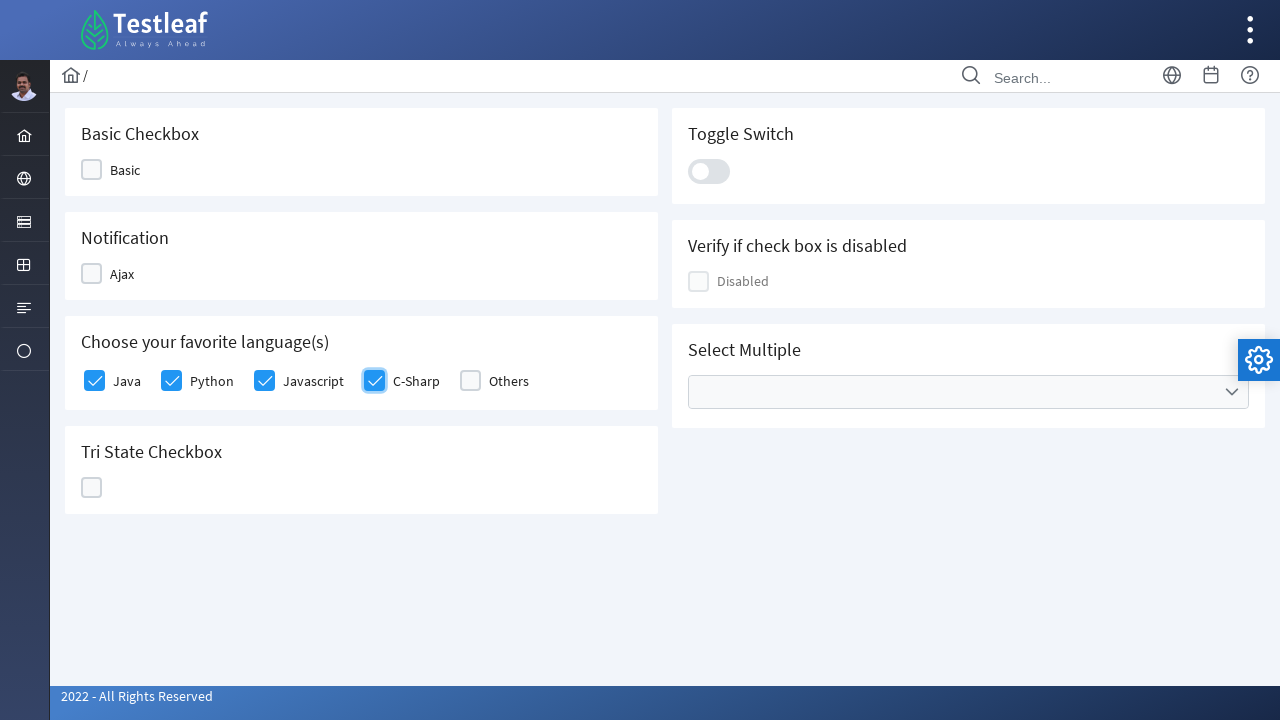

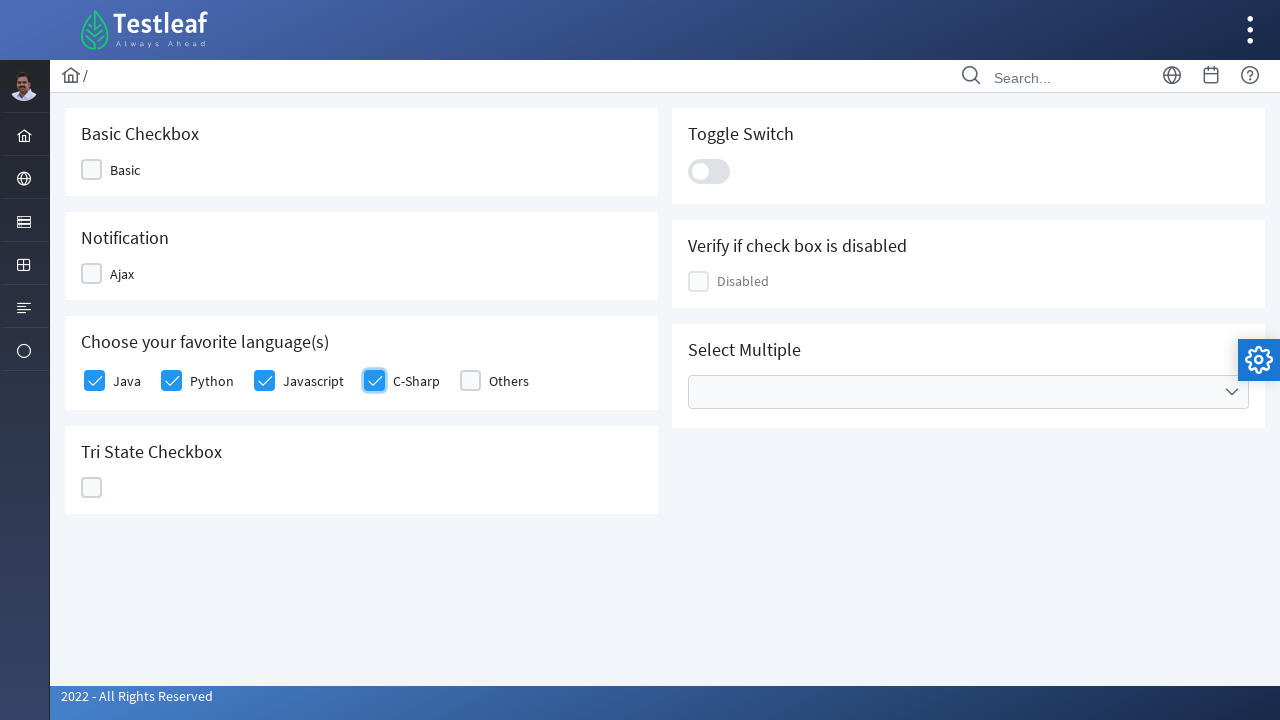